Tests Meditopia premium payment page by verifying page elements, filling payment card details, and submitting the form

Starting URL: https://meditopia.app/int/FuoEFN3QDgLo06lrOhySuWubL5IbbO4f/

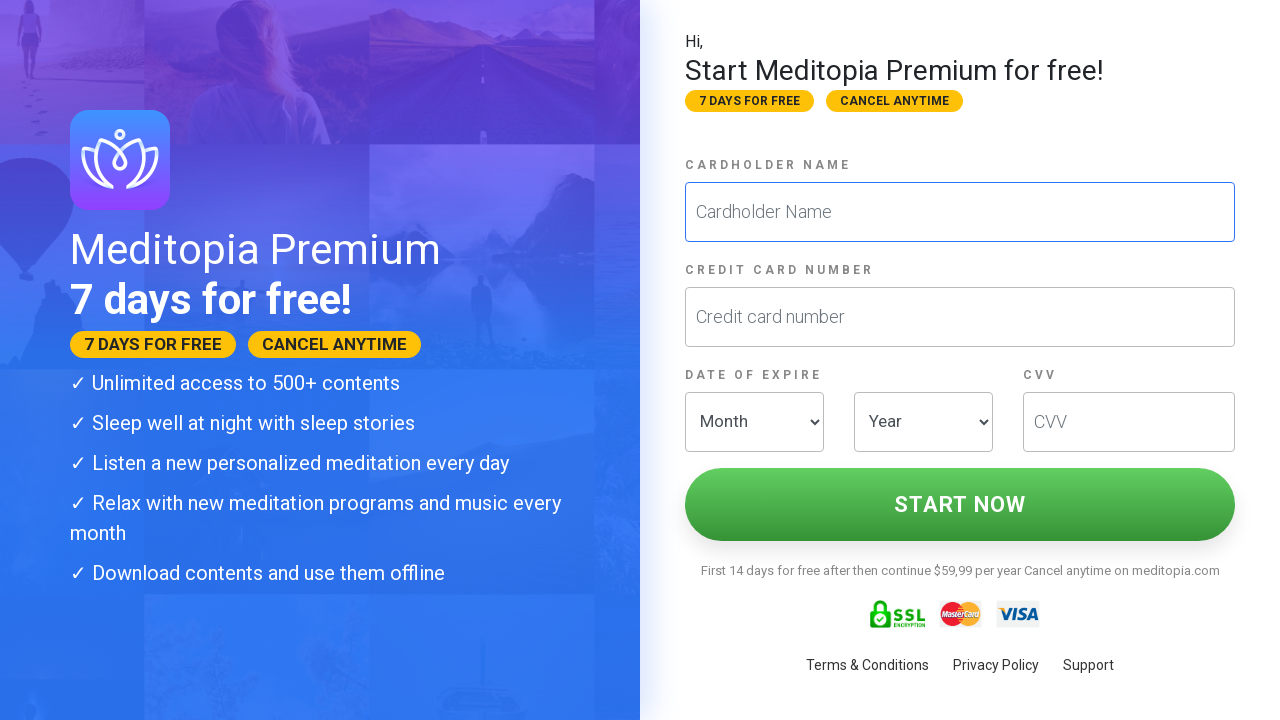

Verified page title is 'Meditopia Premium'
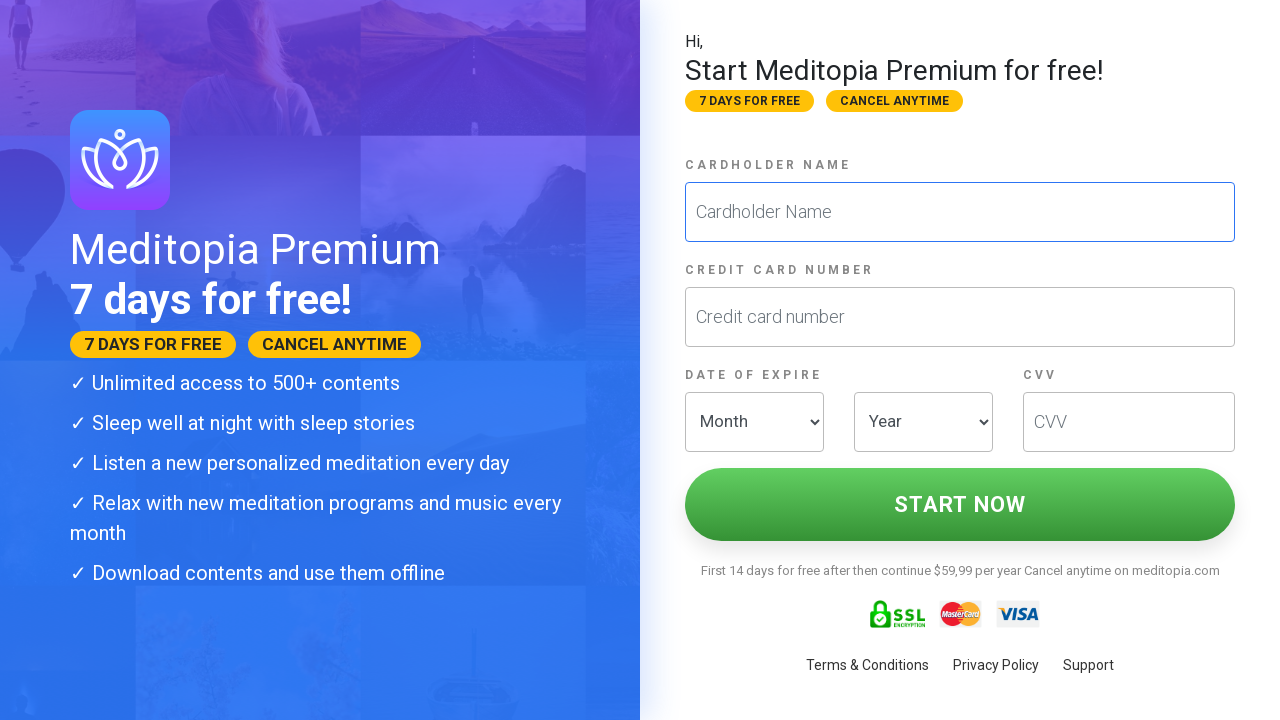

Verified Terms and Conditions button is visible
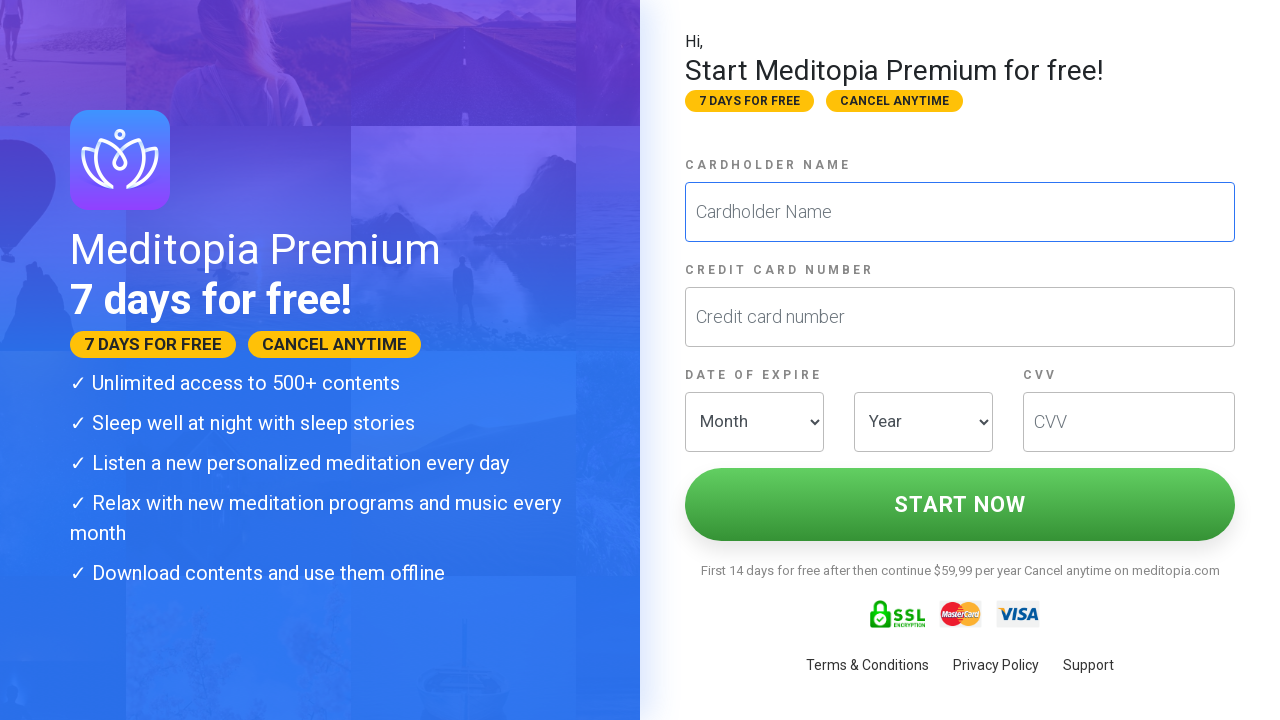

Verified Privacy button is visible
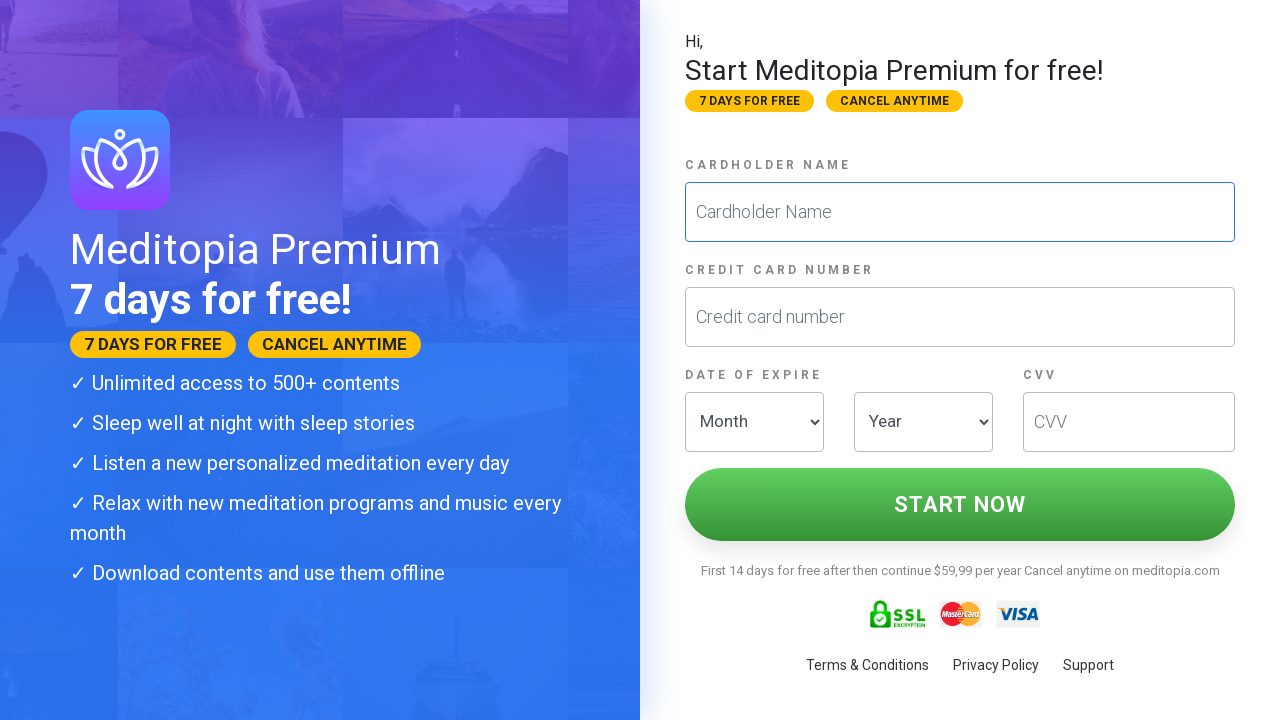

Filled card holder name field with 'TEST CARD' on #cardHolderName
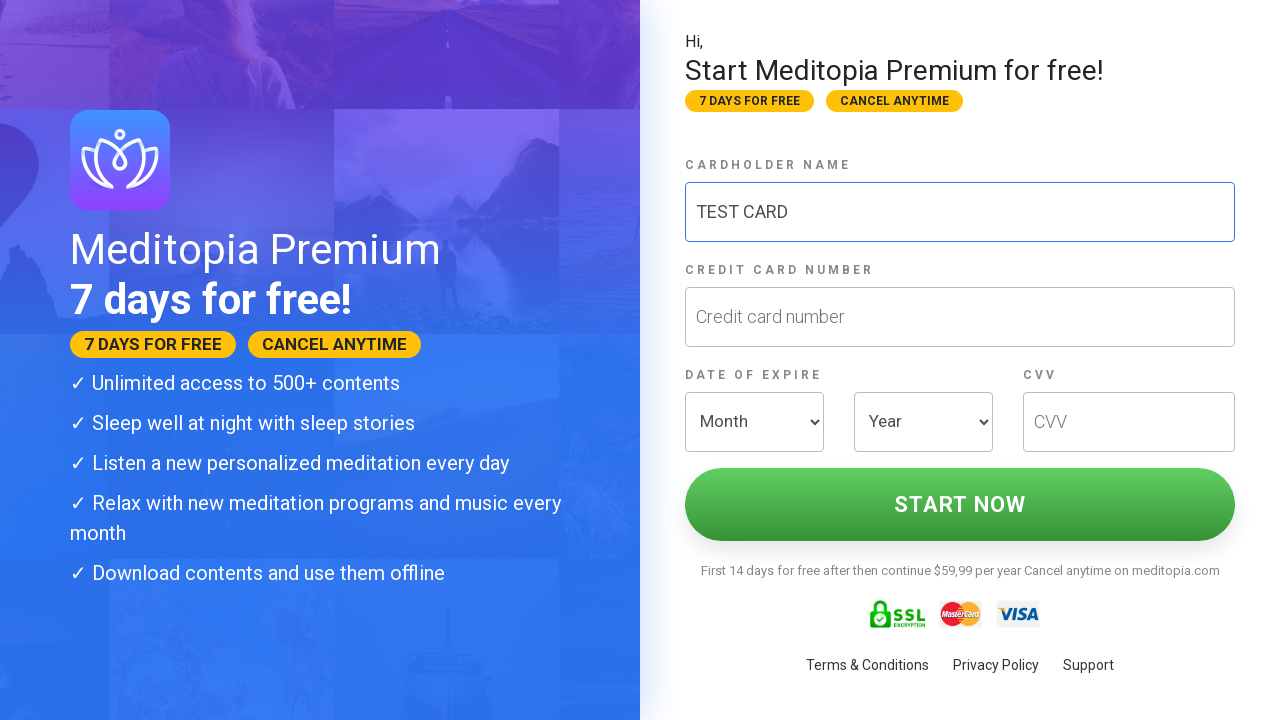

Filled card number field with test card number via JavaScript
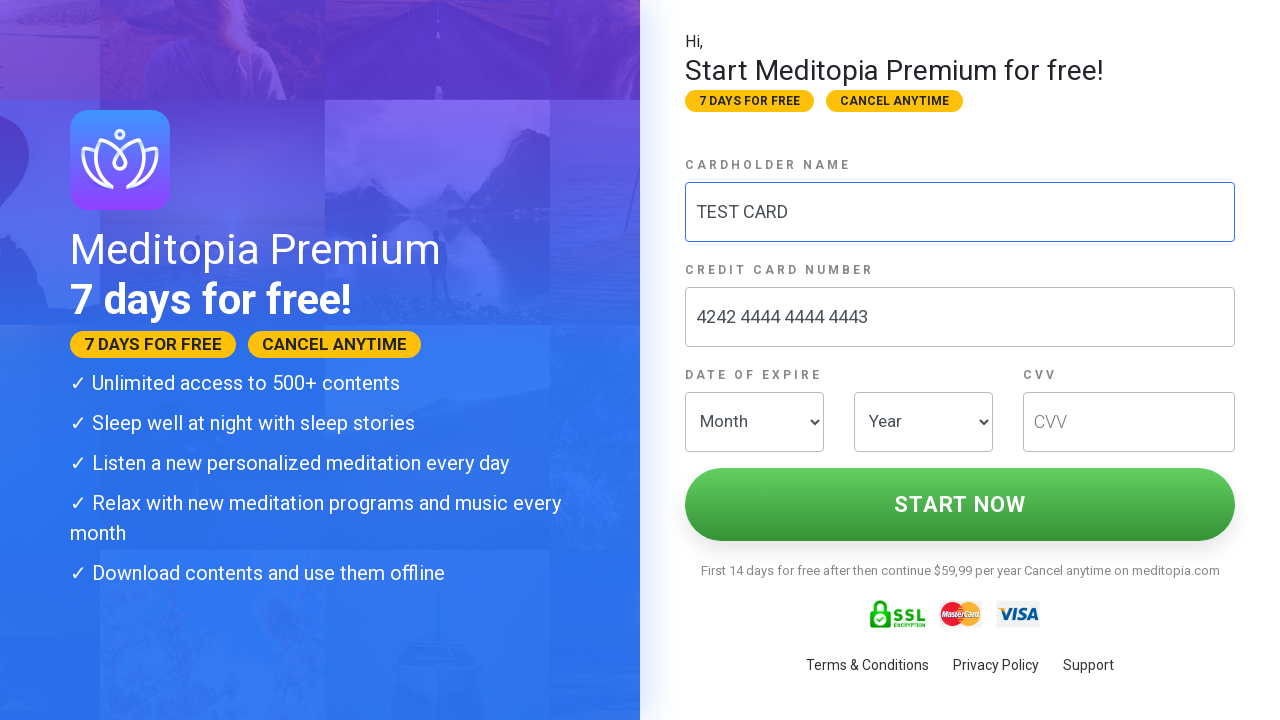

Selected expiration month at index 3 on #cardExpirationMonth
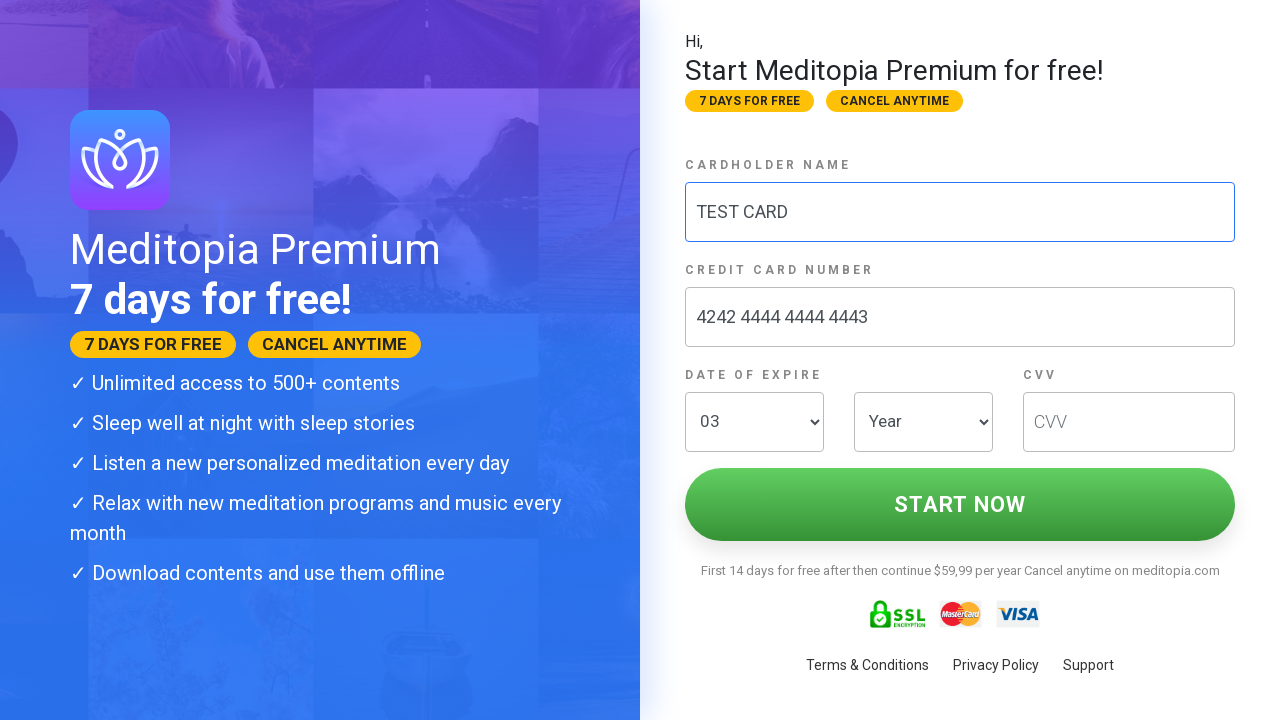

Selected expiration year at index 6 on #cardExpirationYear
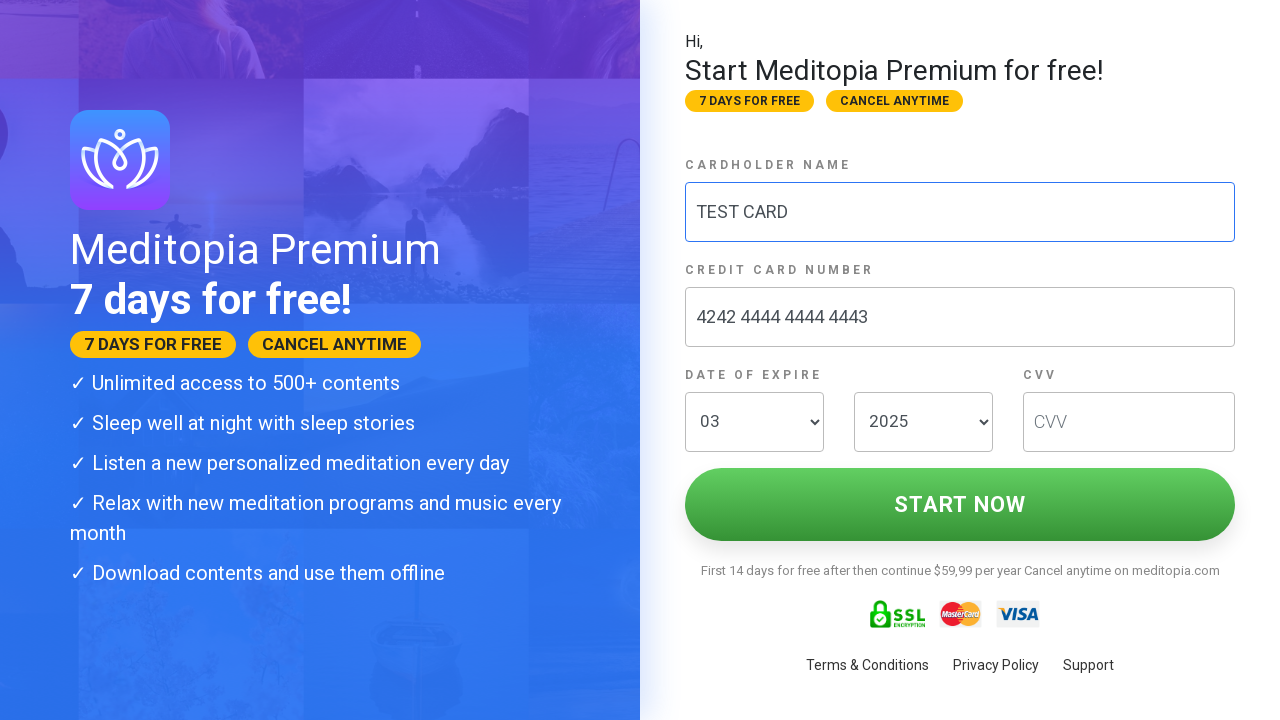

Filled CVV field with '433' on #cardCVV
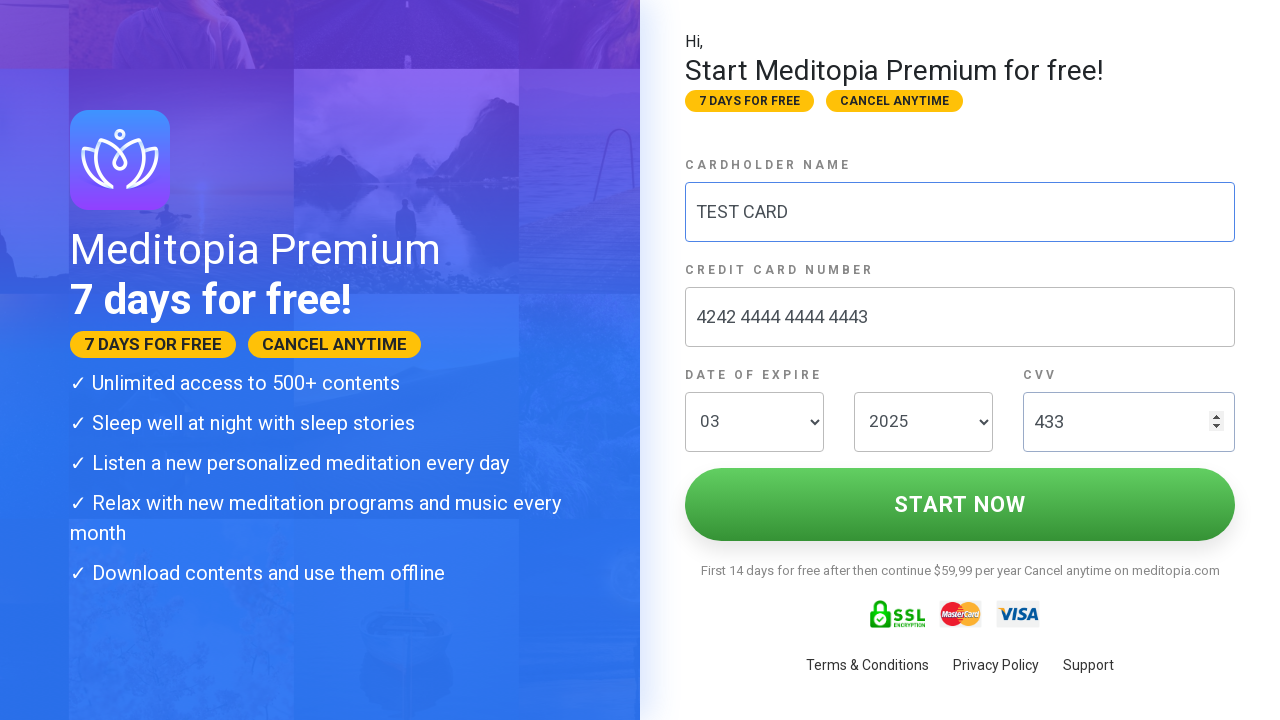

Clicked payment submission button at (960, 504) on xpath=//button[contains(@class,'btn btn-pay')]
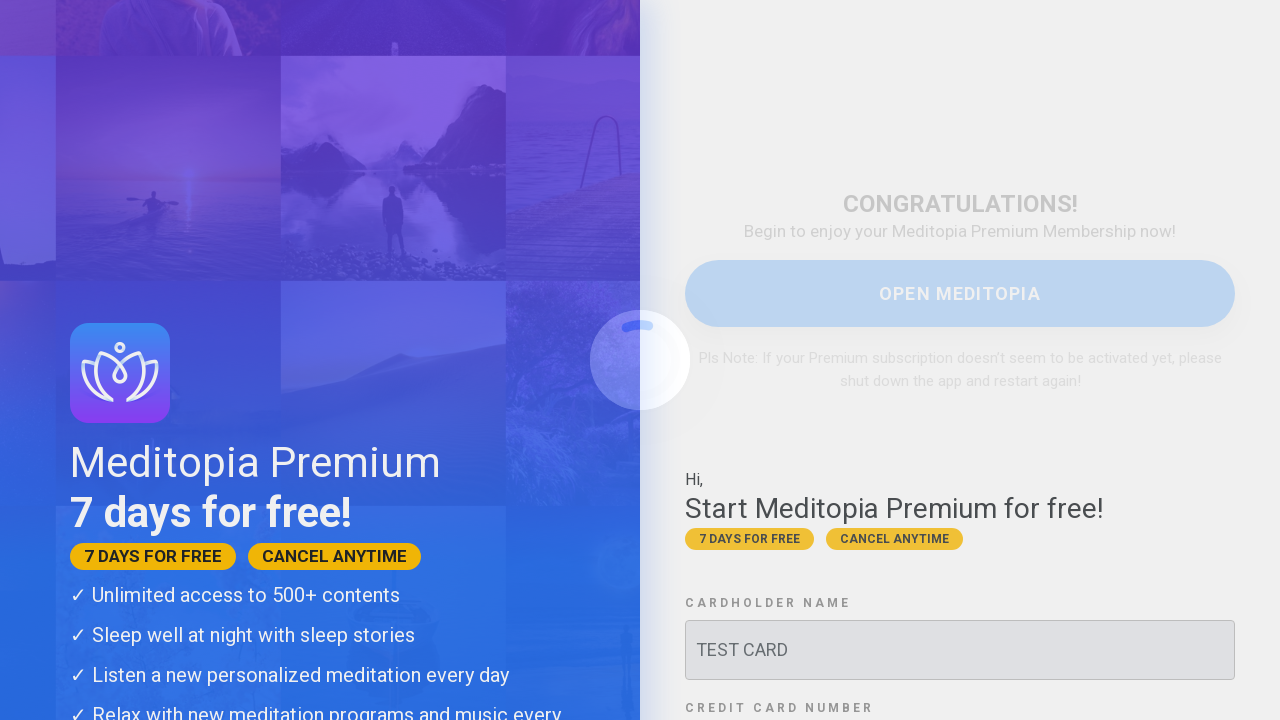

Verified URL remained unchanged after payment form submission
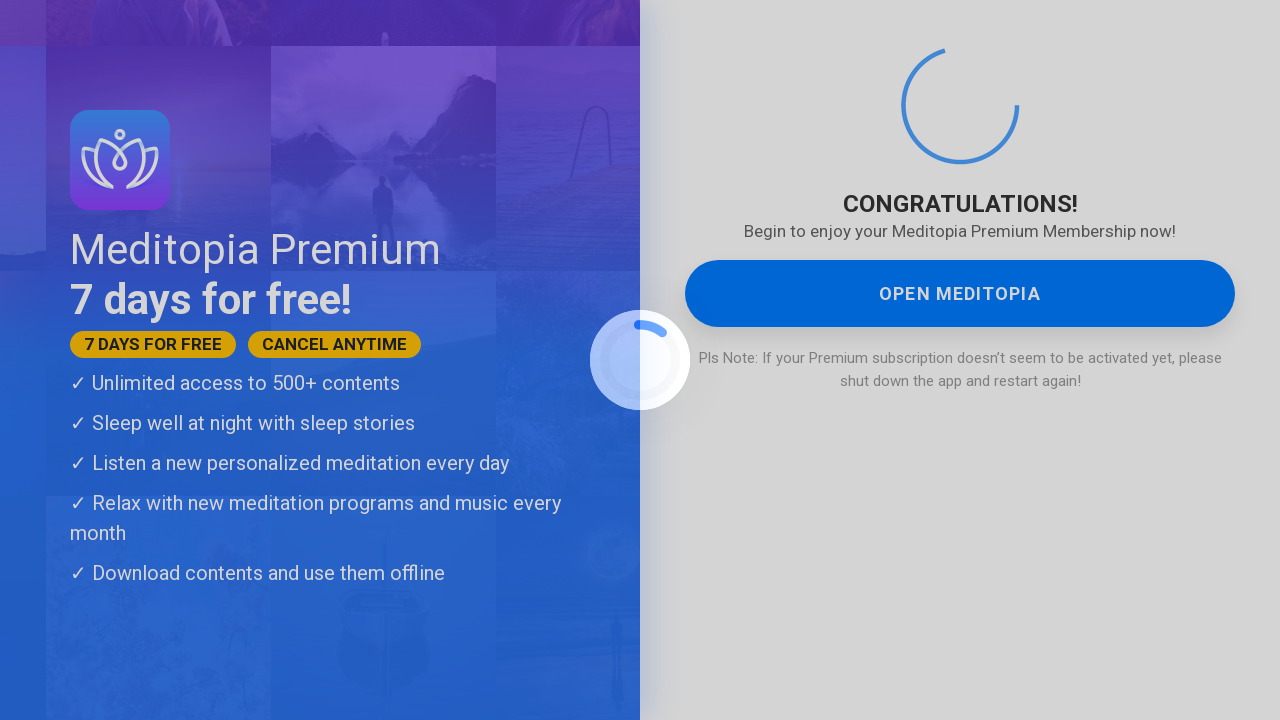

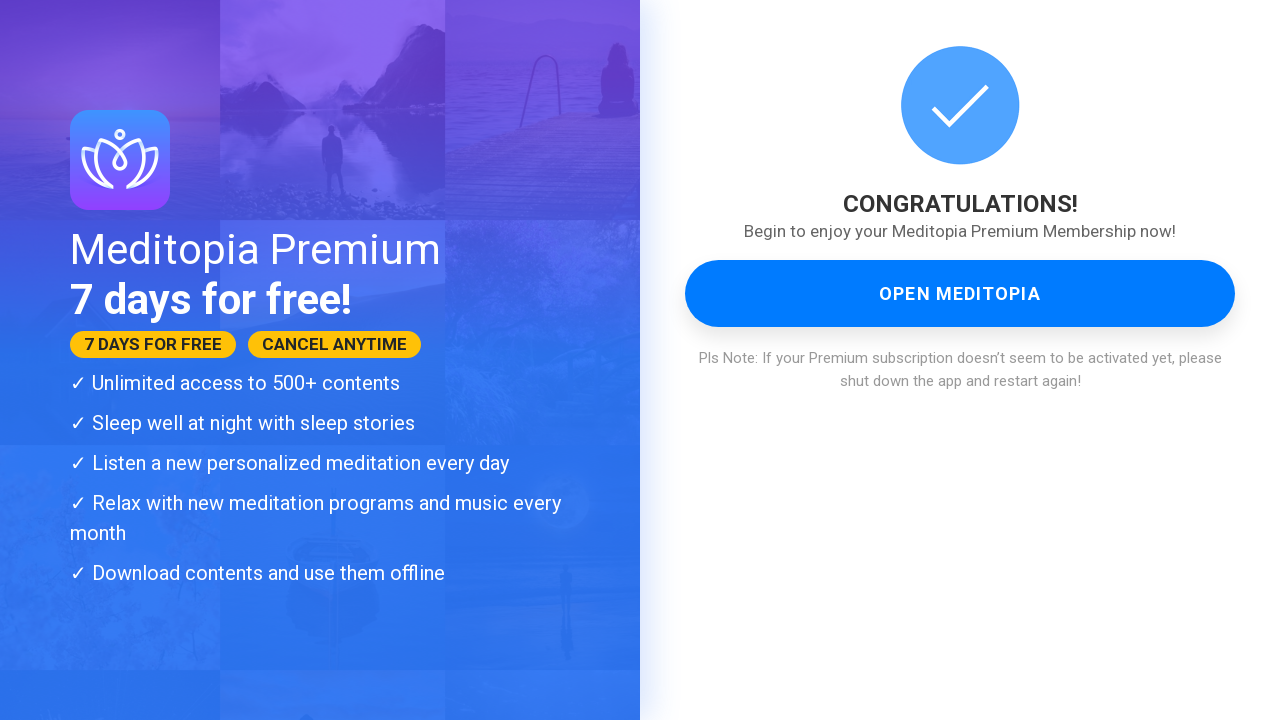